Retrieves a value from an image element's attribute, performs a mathematical calculation, and submits the result along with selecting checkboxes and clicking buttons

Starting URL: http://suninjuly.github.io/get_attribute.html

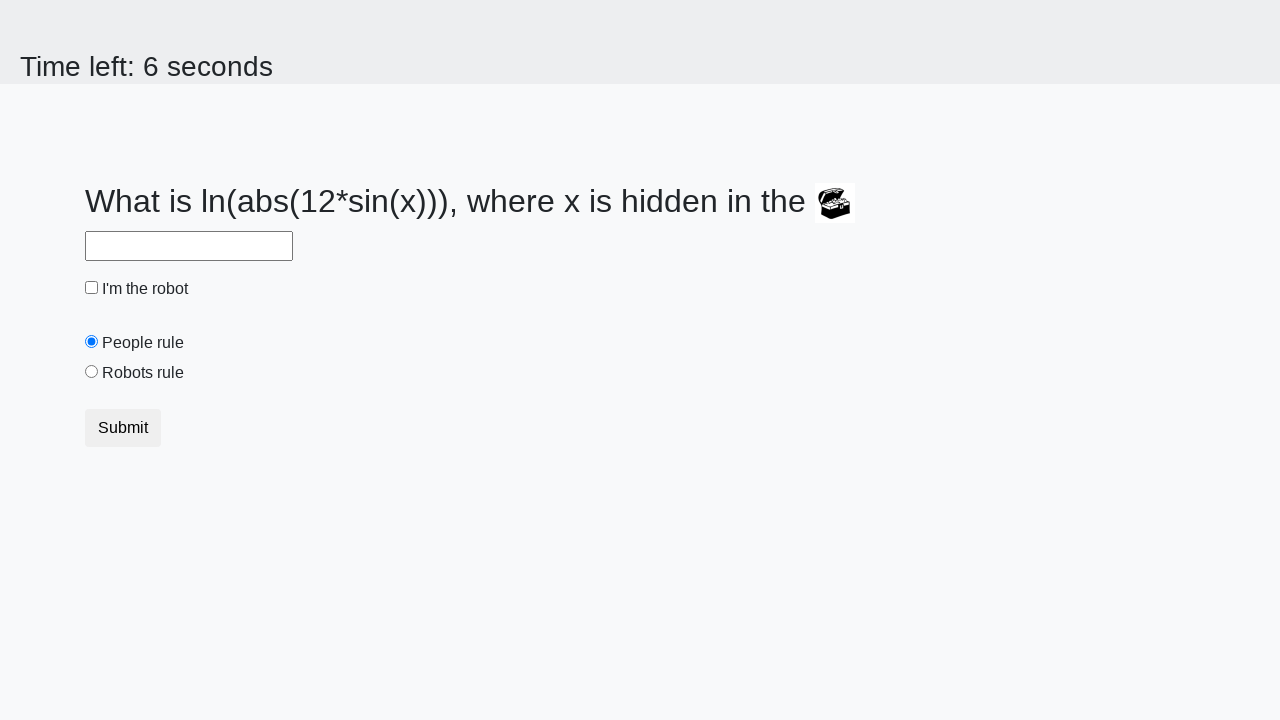

Located treasure image element
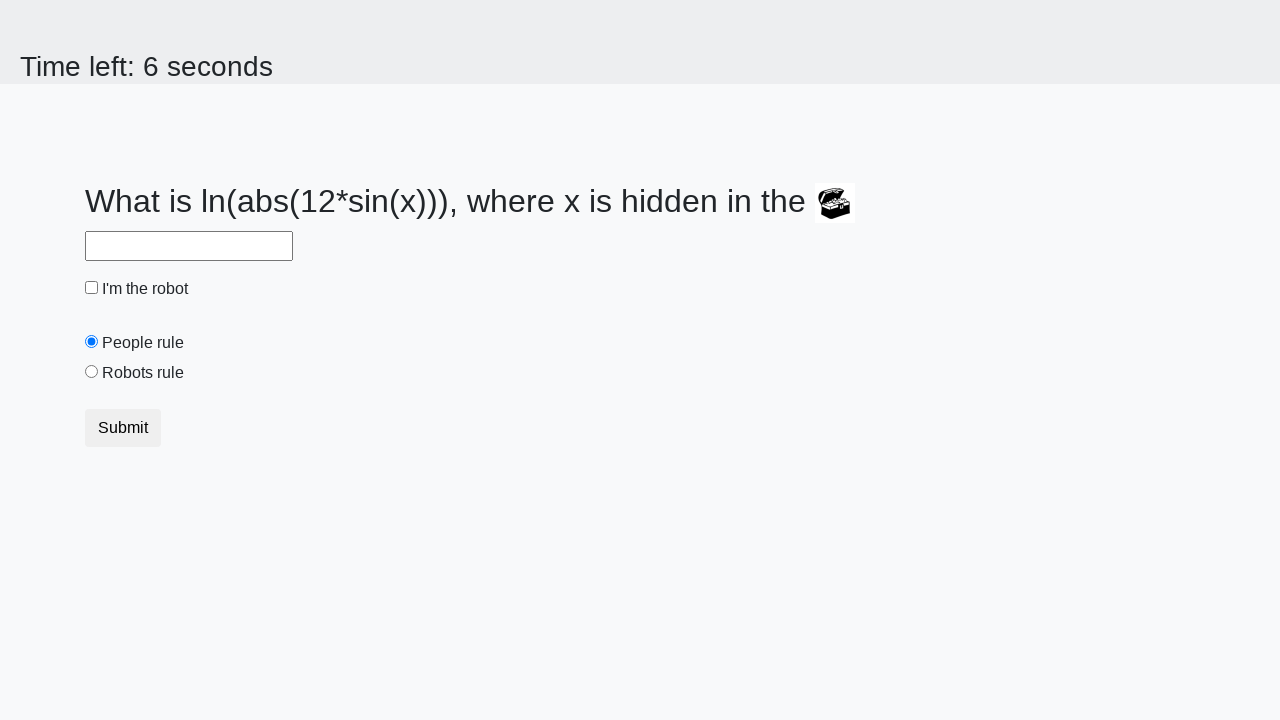

Retrieved valuex attribute from treasure image: 675
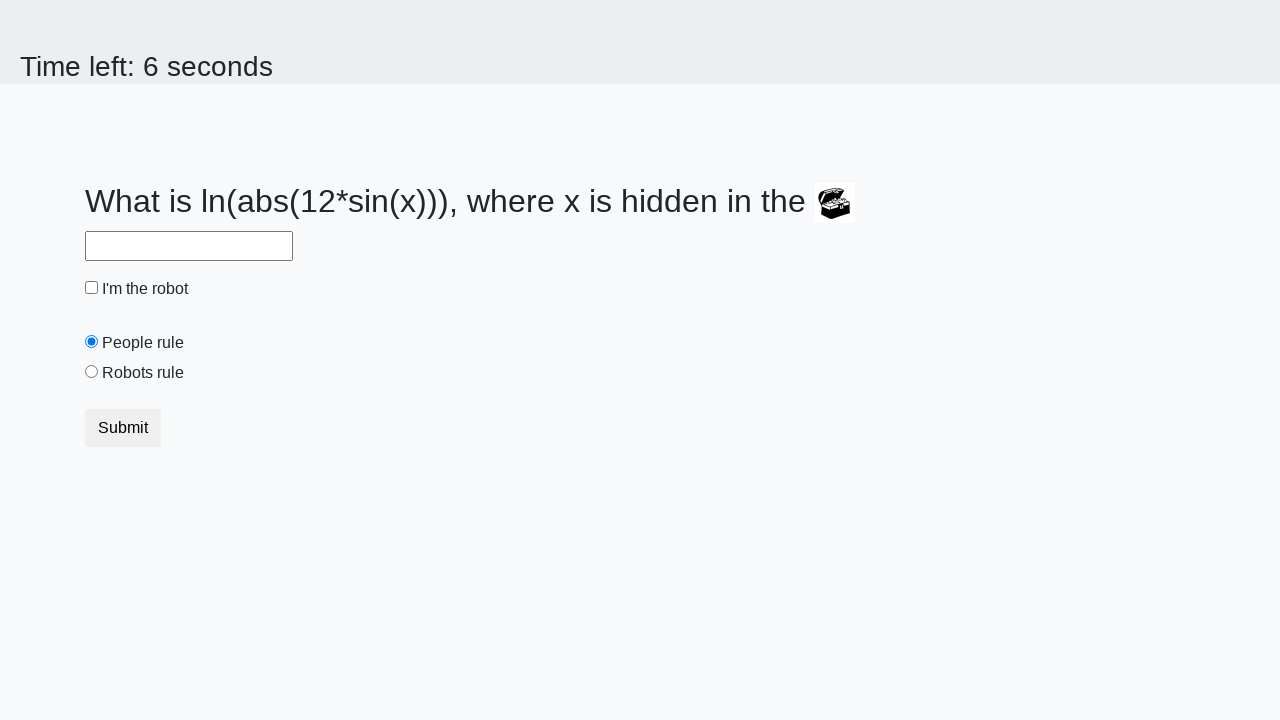

Calculated result using math formula: 1.6365740222091283
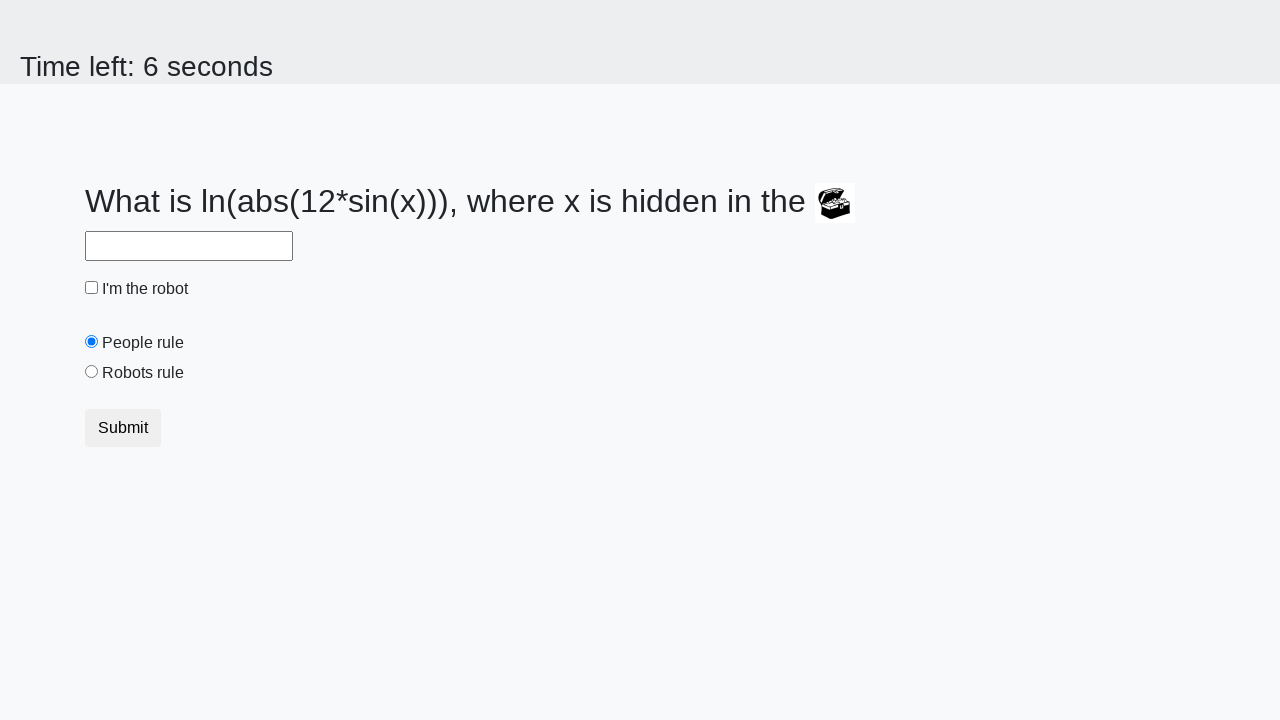

Filled answer field with calculated value on #answer
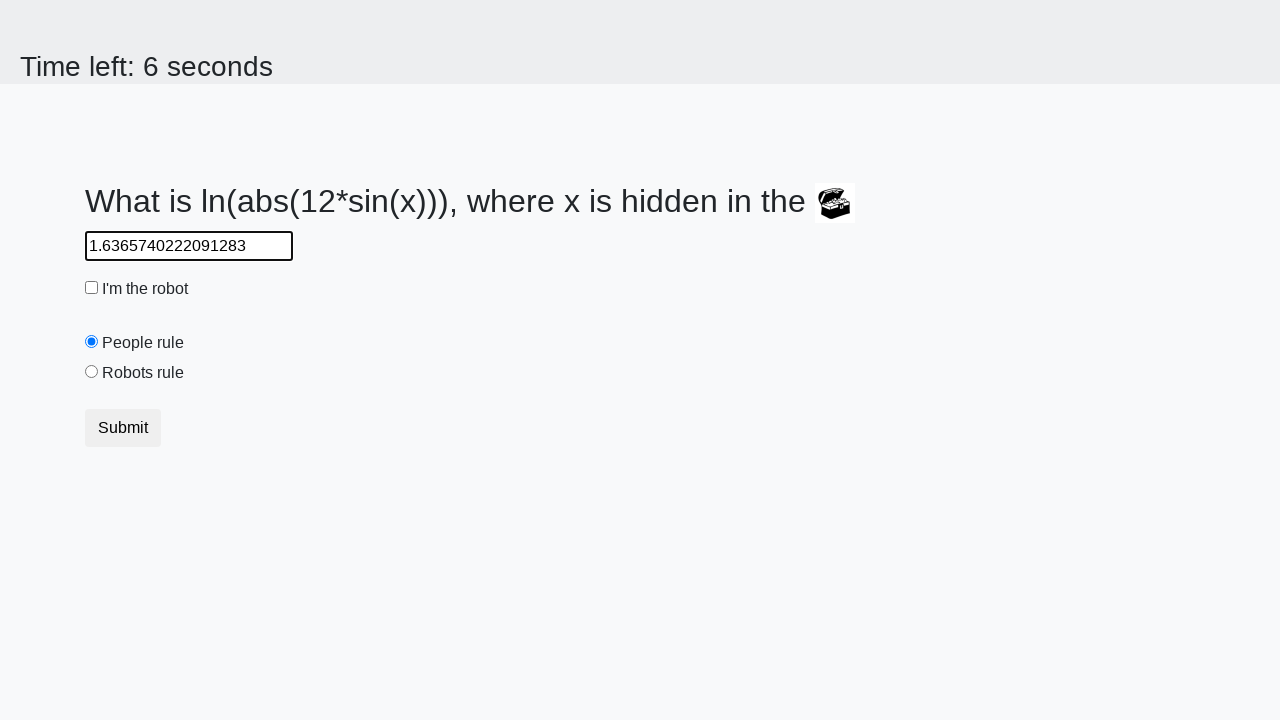

Clicked the required checkbox at (92, 288) on input.check-input[required]
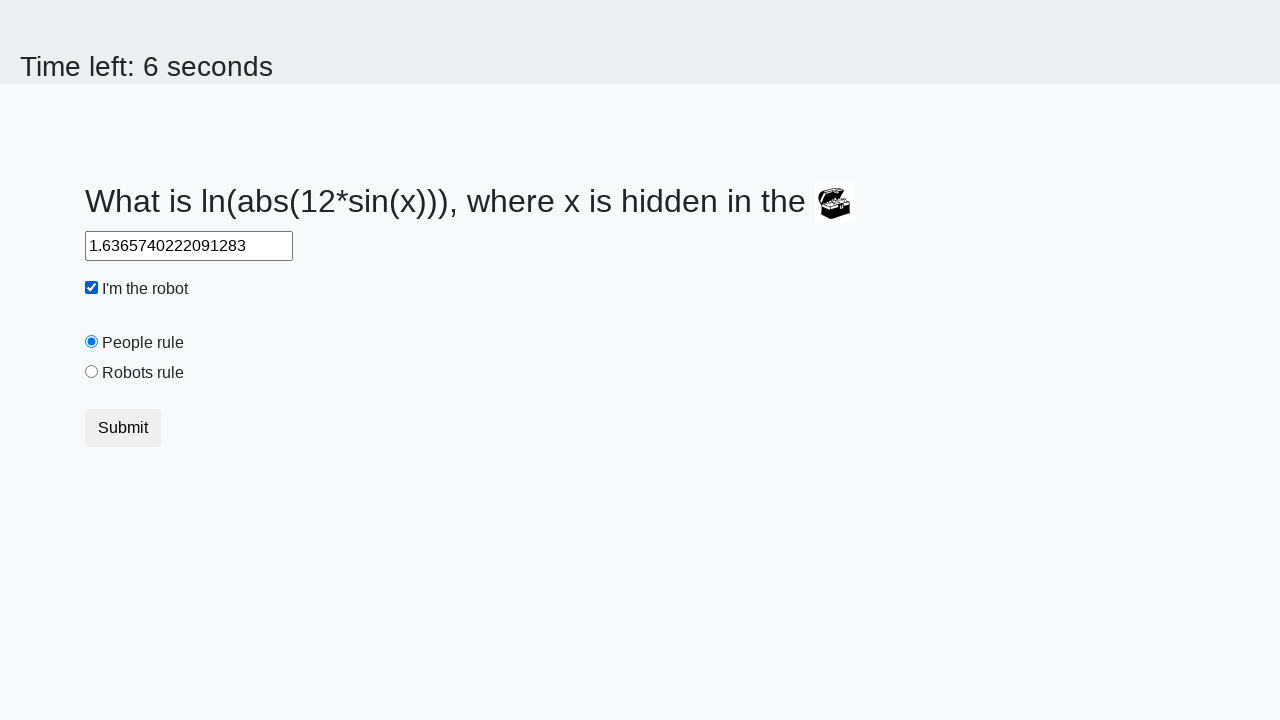

Selected robots radio button at (92, 372) on input[value="robots"]
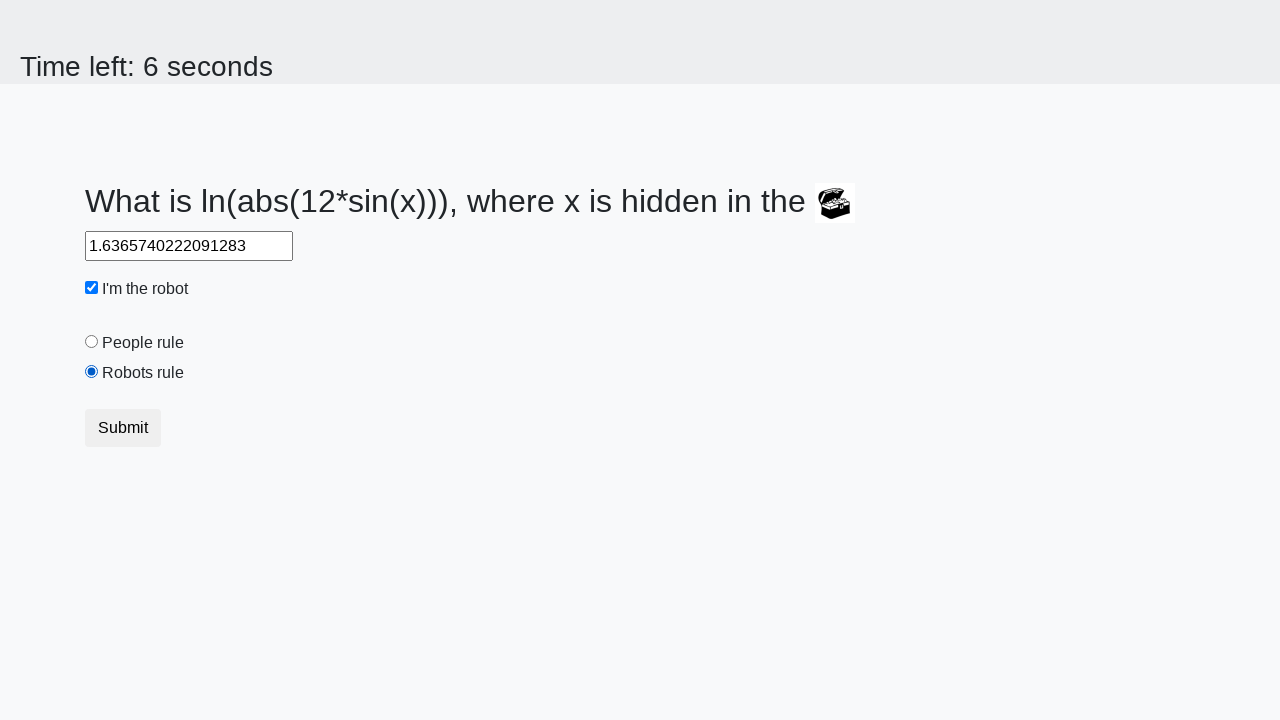

Clicked submit button at (123, 428) on button.btn
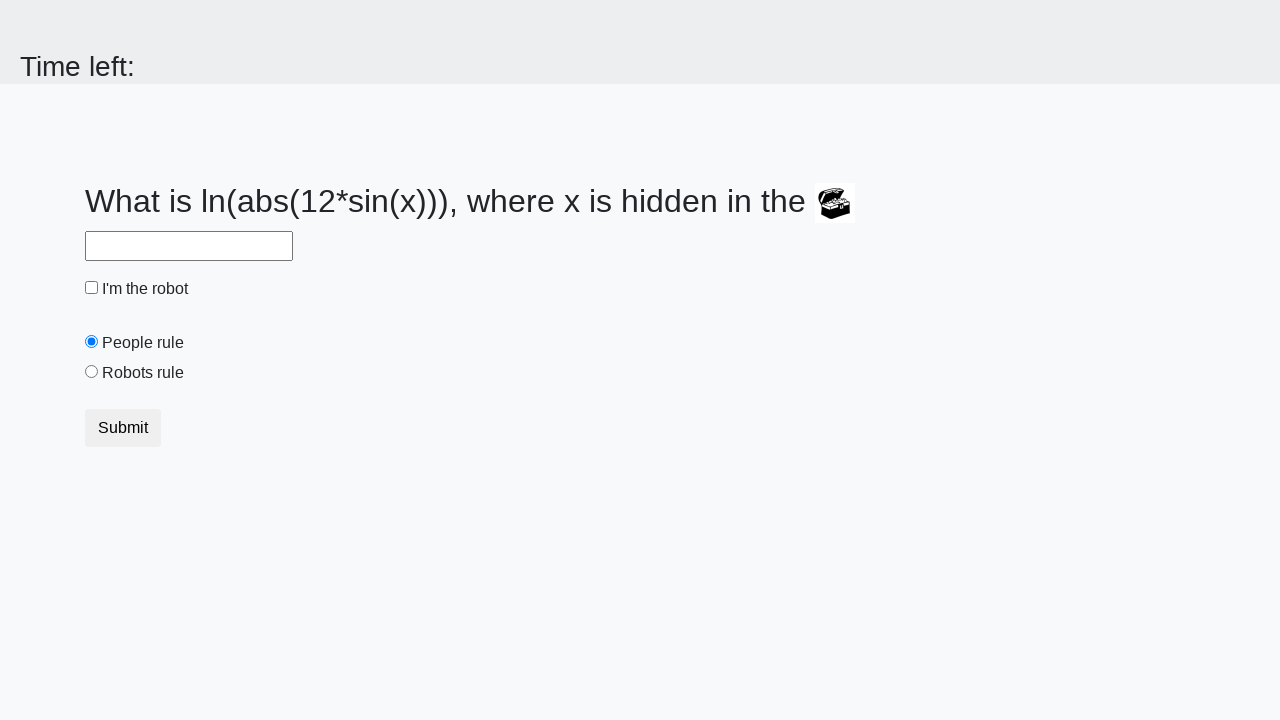

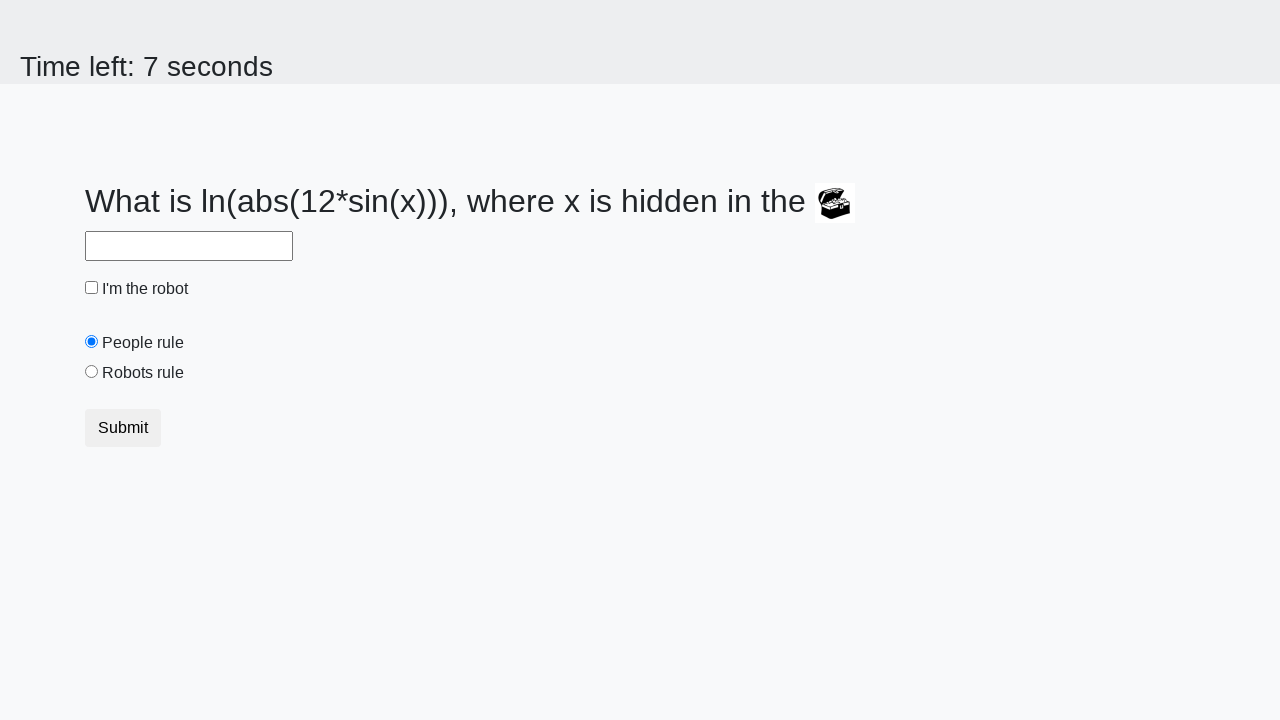